Tests navigation links on the disappearing elements page by clicking through Home, About, Contact Us, and Portfolio links

Starting URL: https://the-internet.herokuapp.com/disappearing_elements

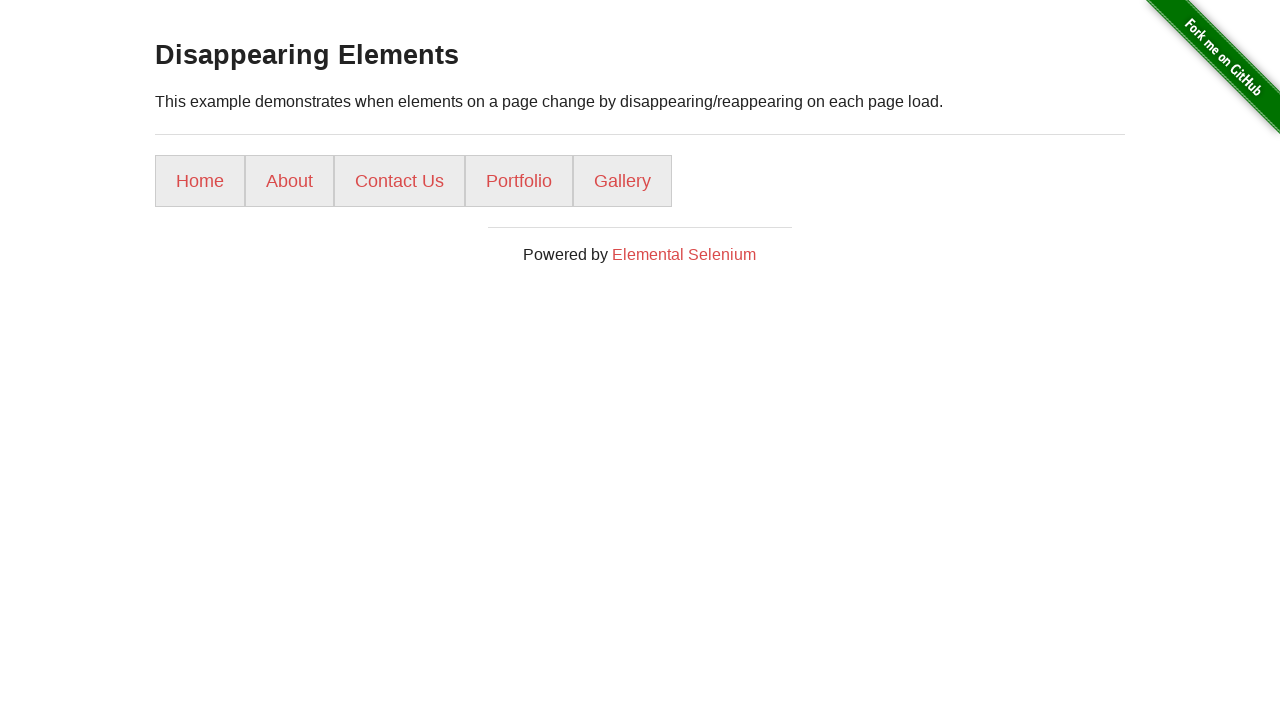

Clicked Home navigation link at (200, 181) on li:nth-child(1) a
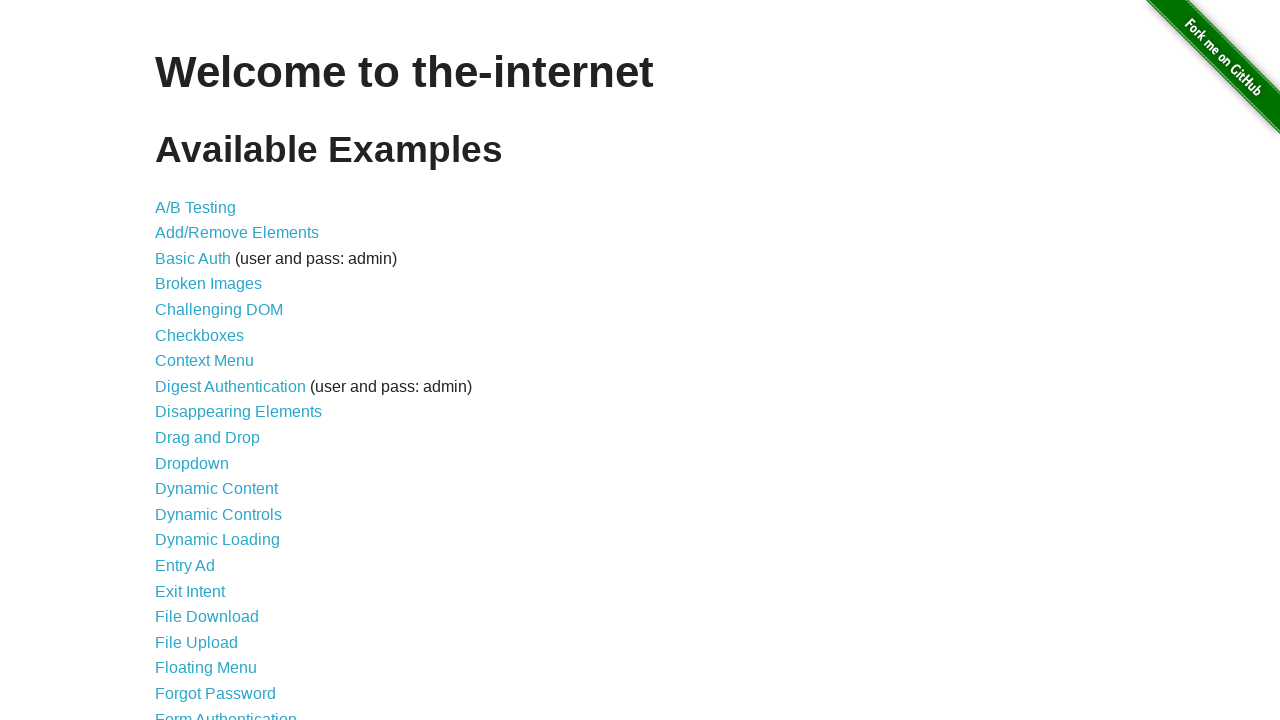

Home page loaded
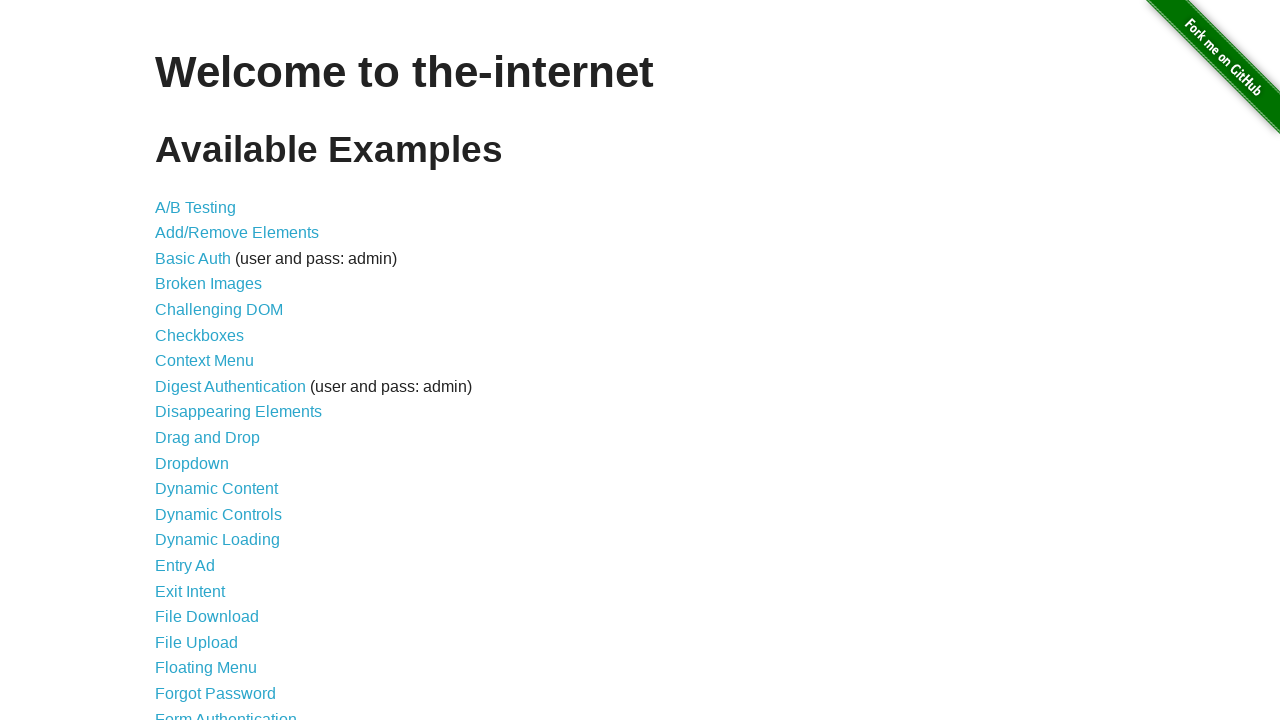

Navigated back to disappearing elements page
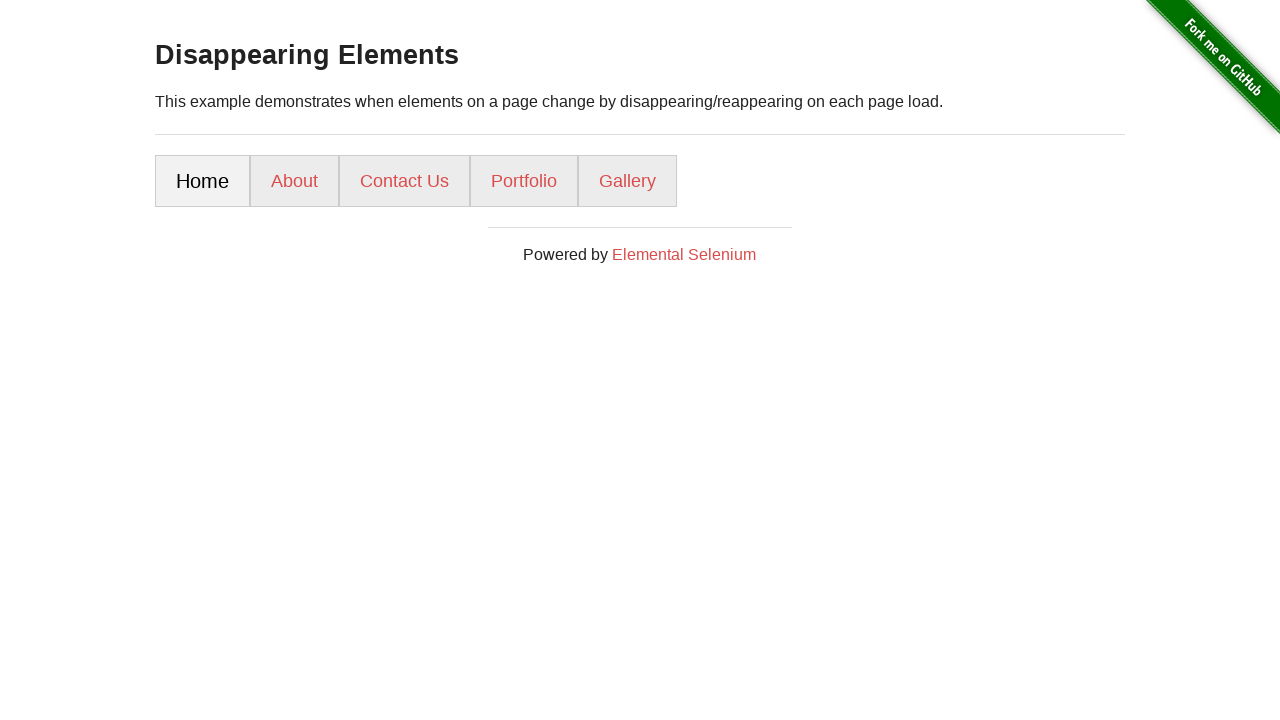

Clicked About navigation link at (294, 181) on li:nth-child(2) a
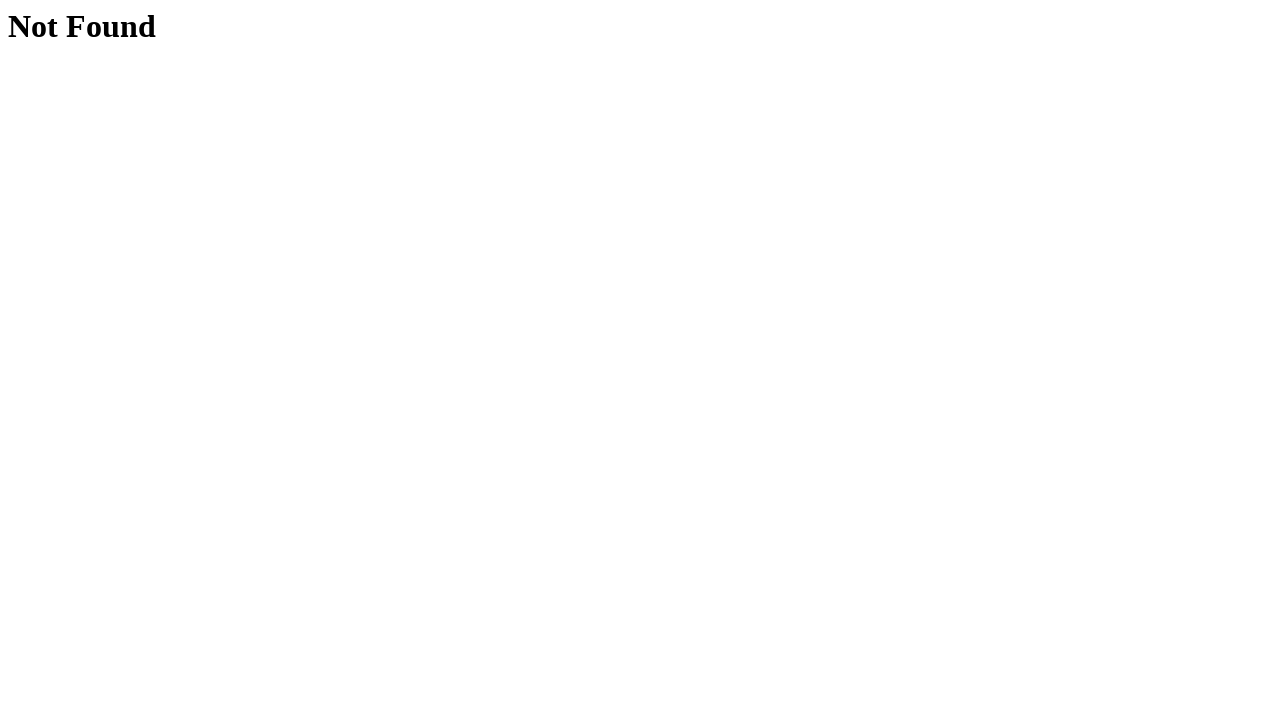

About page loaded
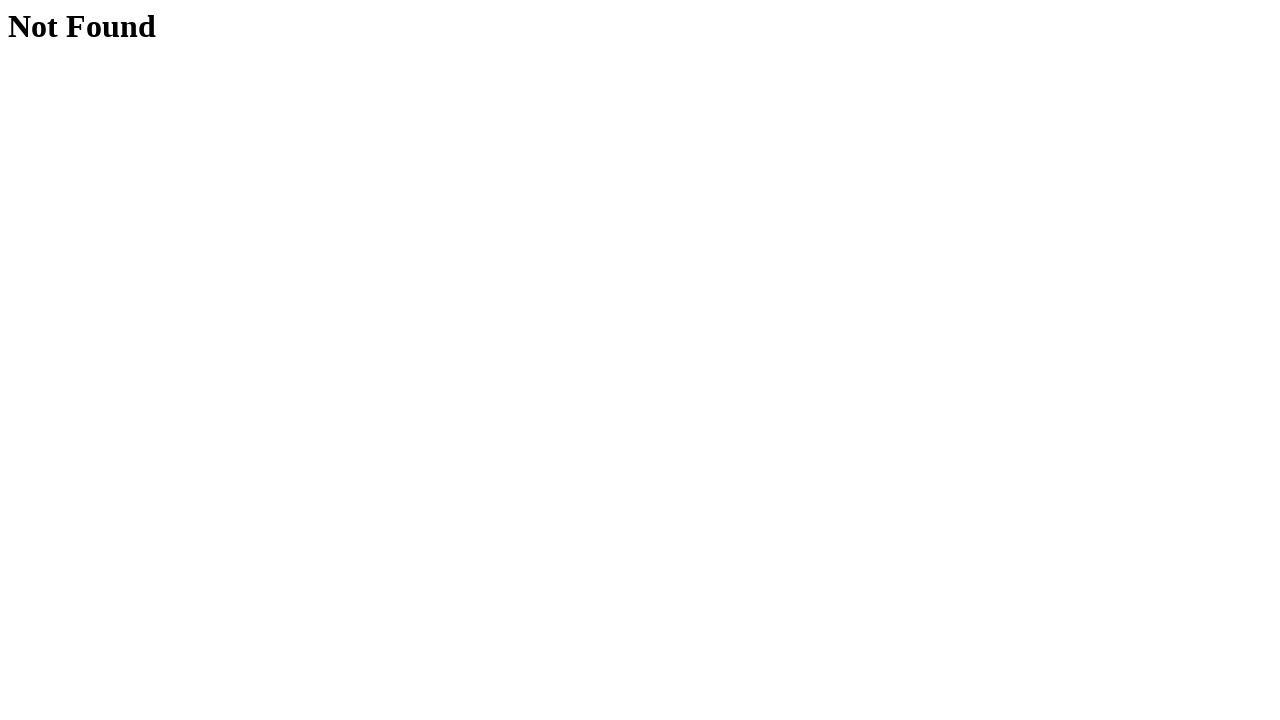

Navigated back to disappearing elements page
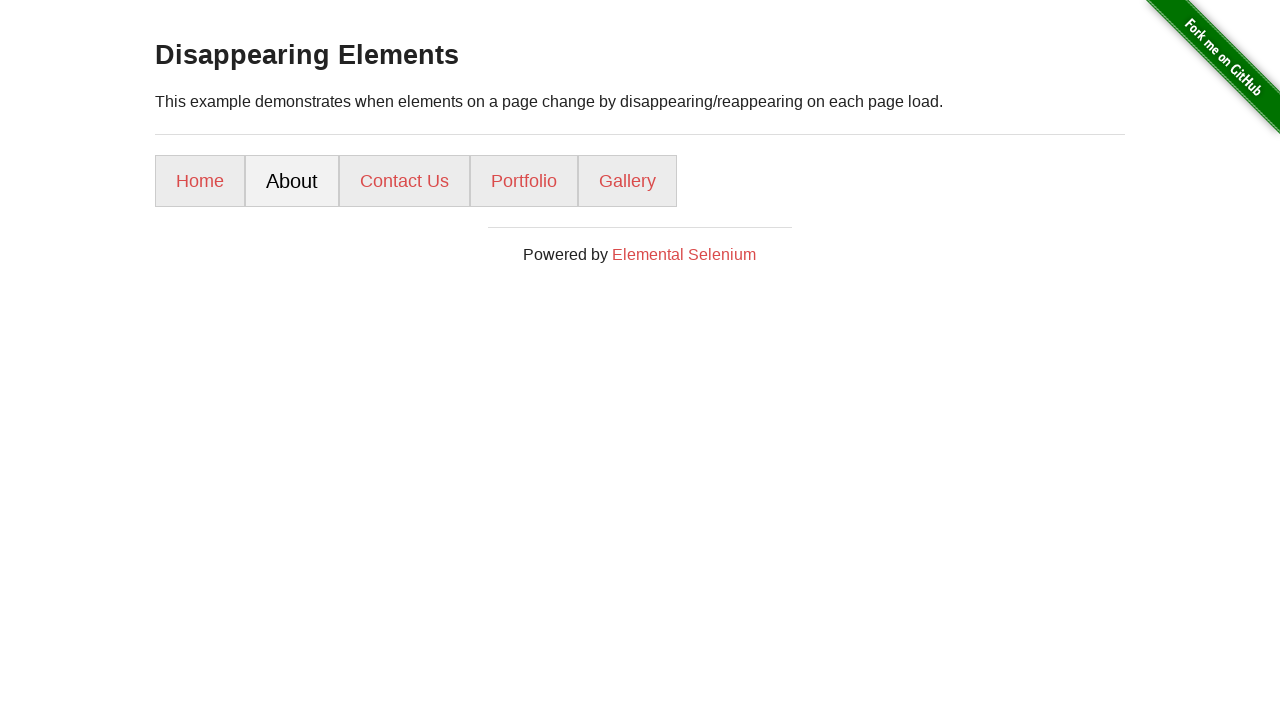

Clicked Contact Us navigation link at (404, 181) on li:nth-child(3) a
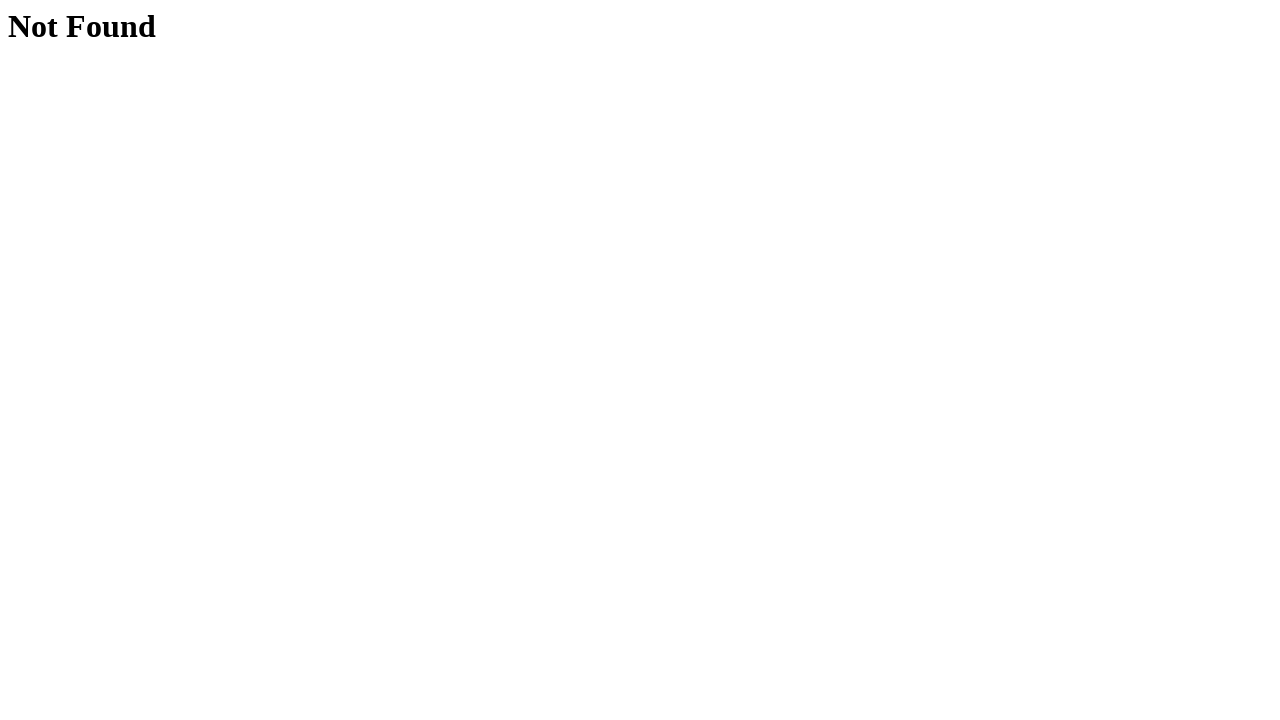

Contact Us page loaded
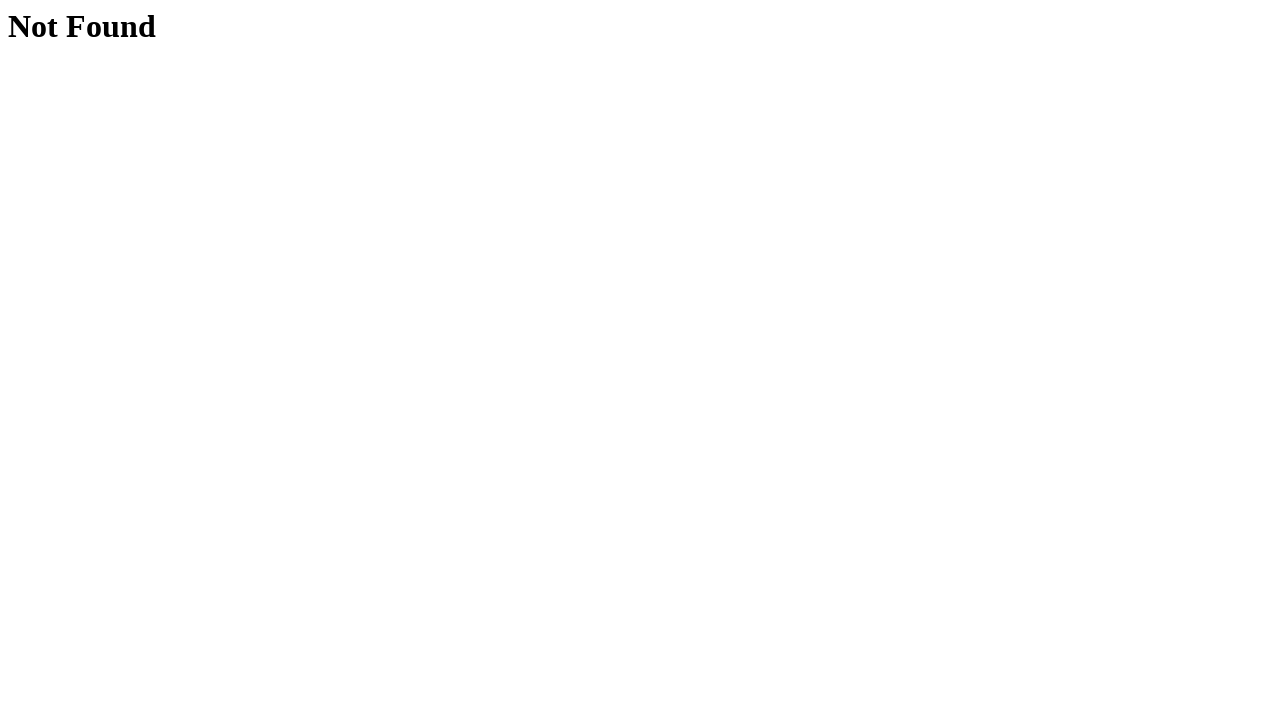

Navigated back to disappearing elements page
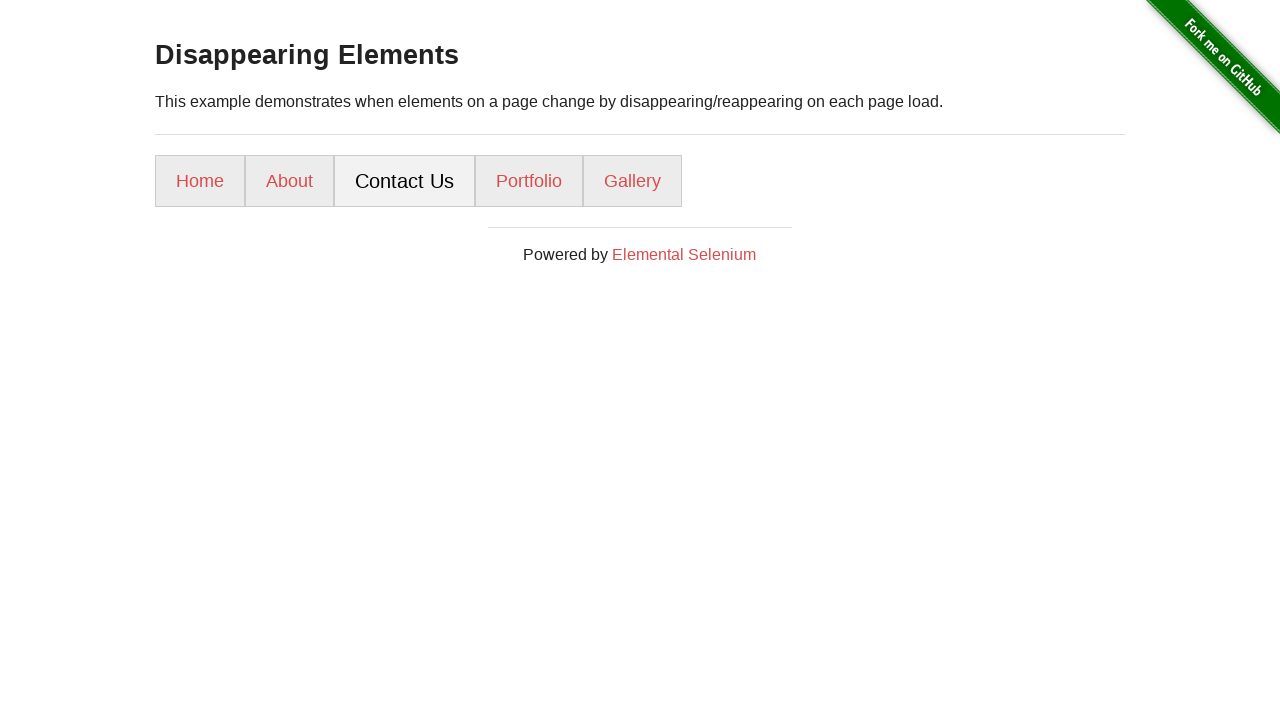

Clicked Portfolio navigation link at (529, 181) on li:nth-child(4) a
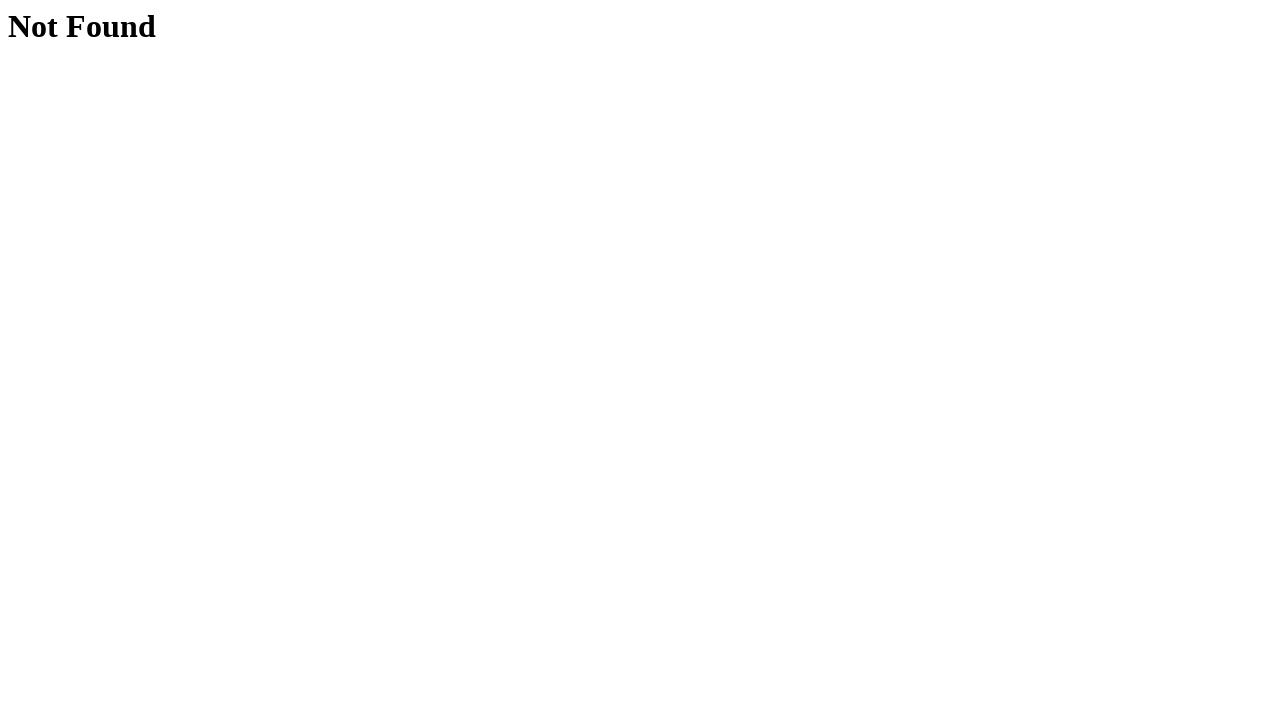

Portfolio page loaded
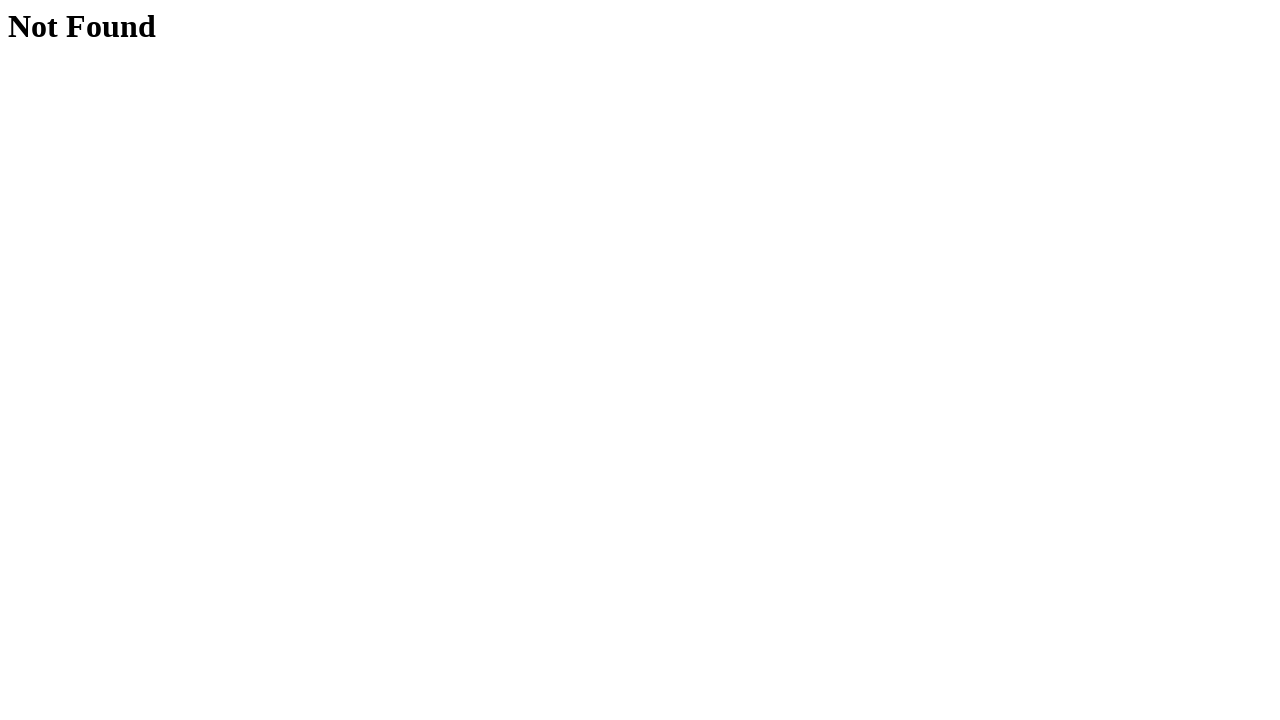

Navigated back to disappearing elements page
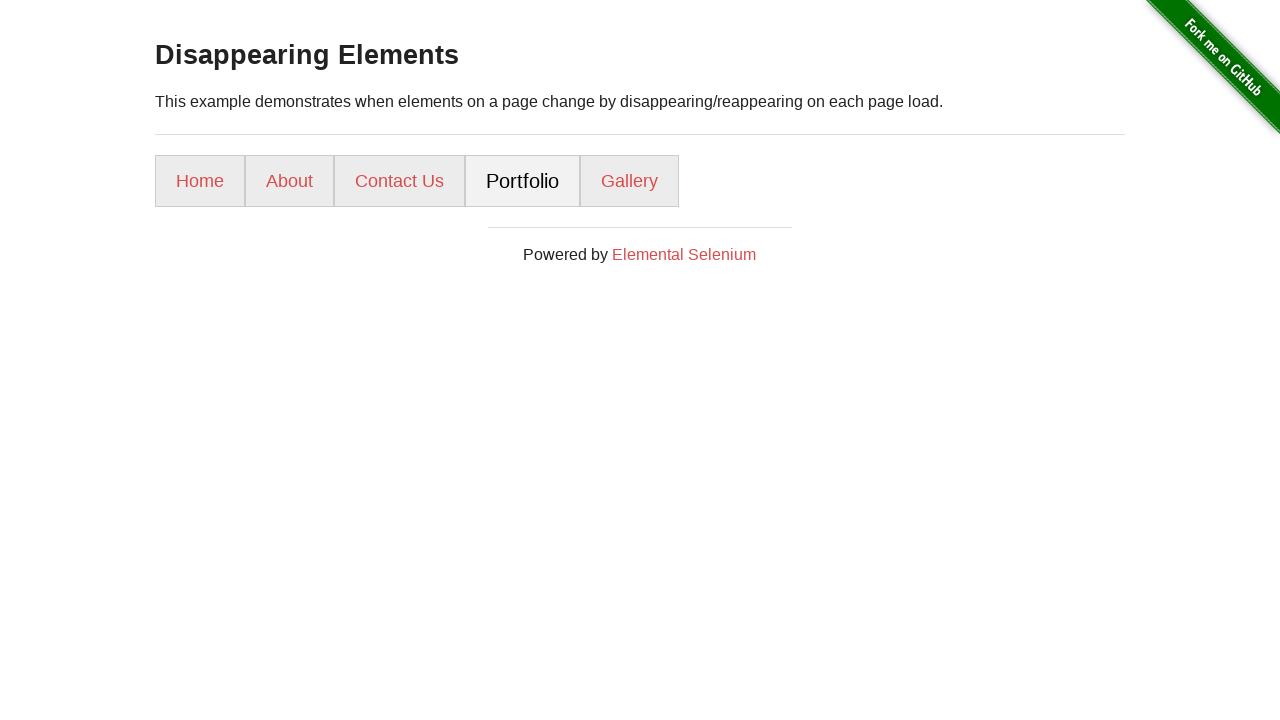

Clicked Contact Us navigation link again at (400, 181) on li:nth-child(3) a
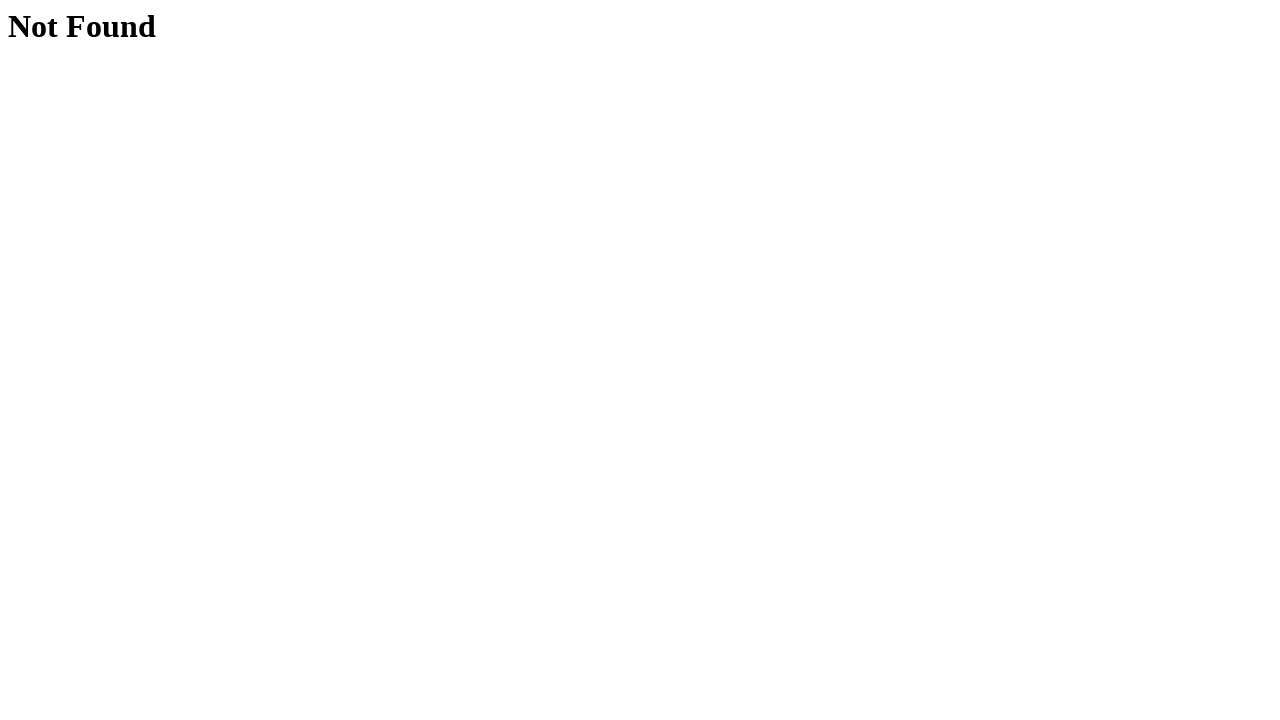

Contact Us page loaded on second attempt
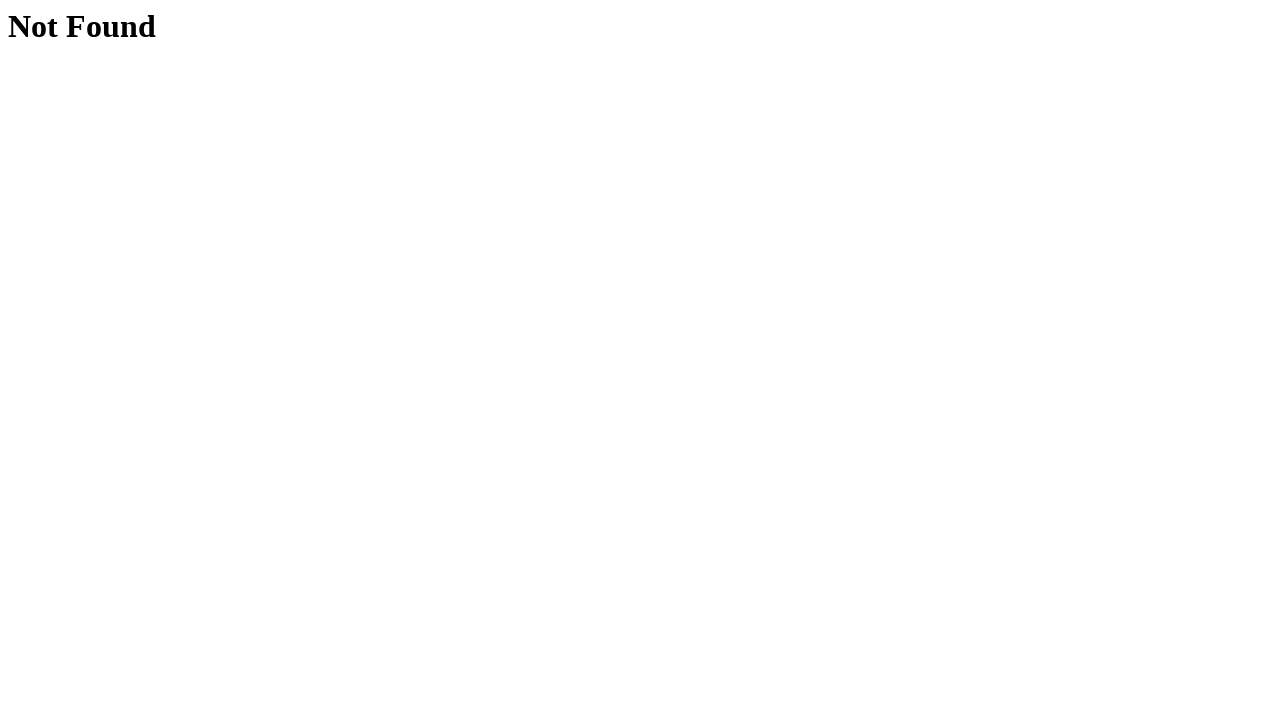

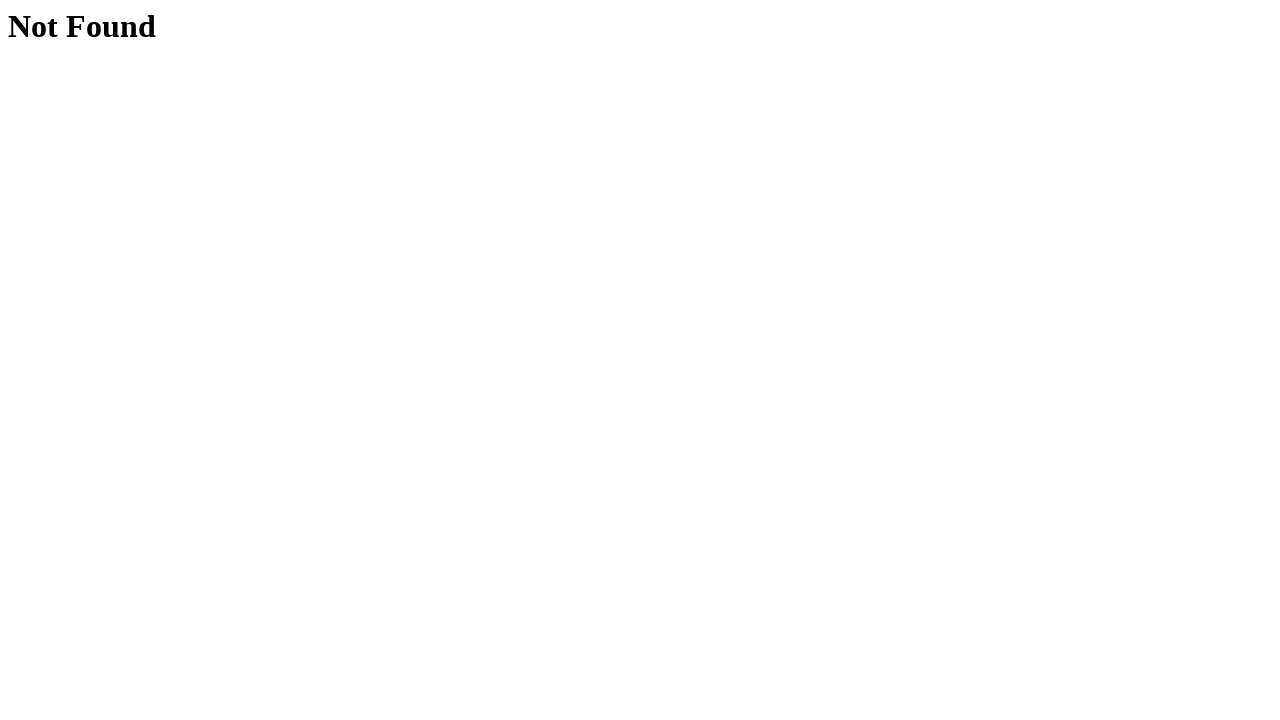